Tests keyboard input events by pressing a key and then performing a Ctrl+A, Ctrl+C keyboard shortcut sequence to select all and copy.

Starting URL: https://v1.training-support.net/selenium/input-events

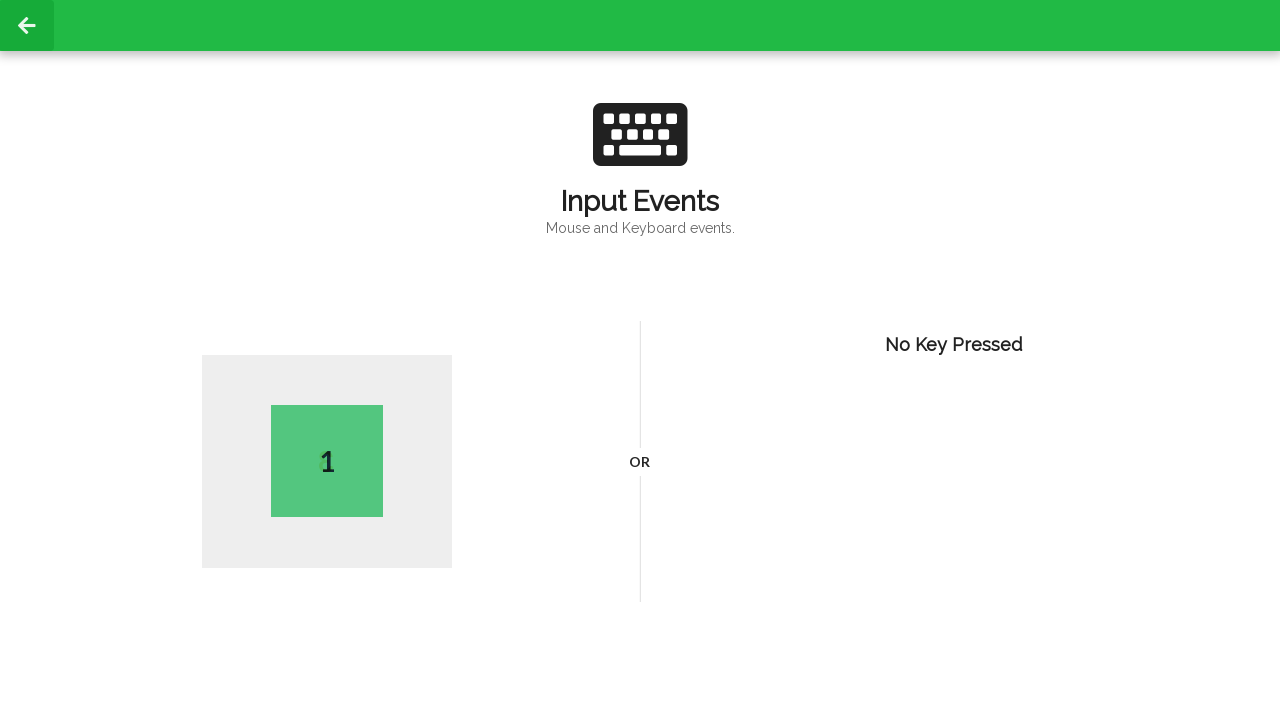

Navigated to input events test page
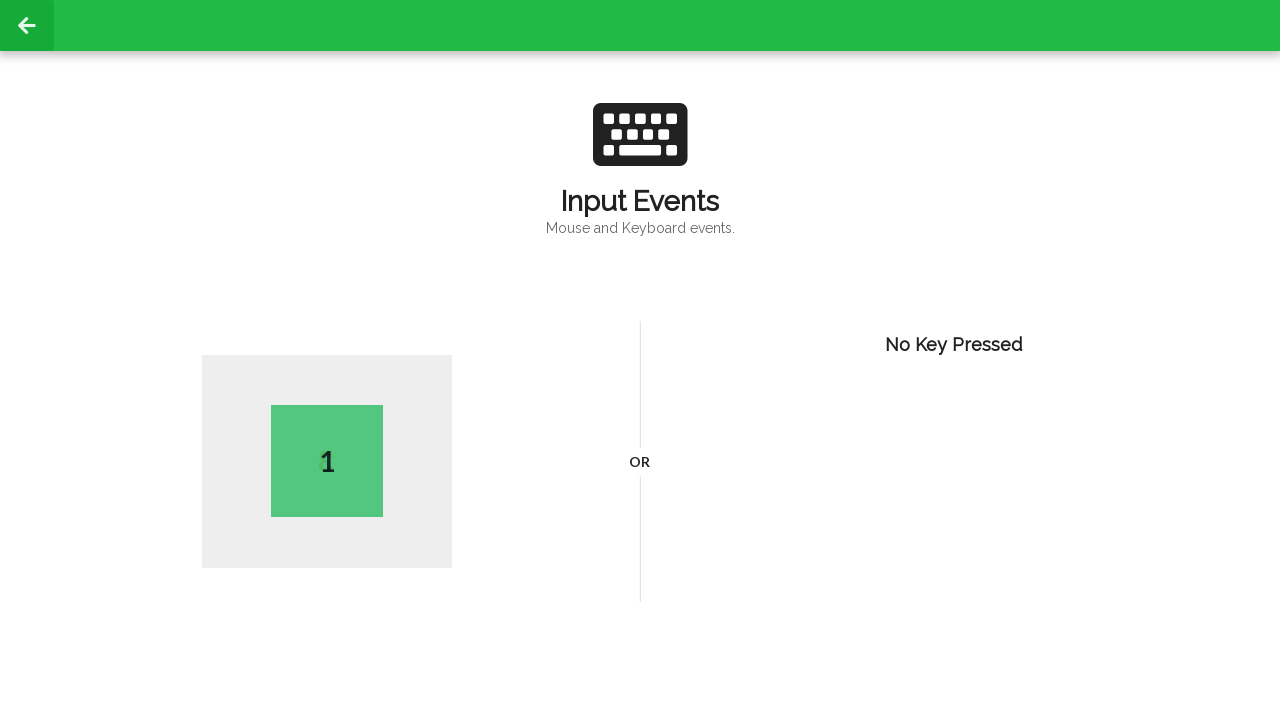

Pressed key 'A'
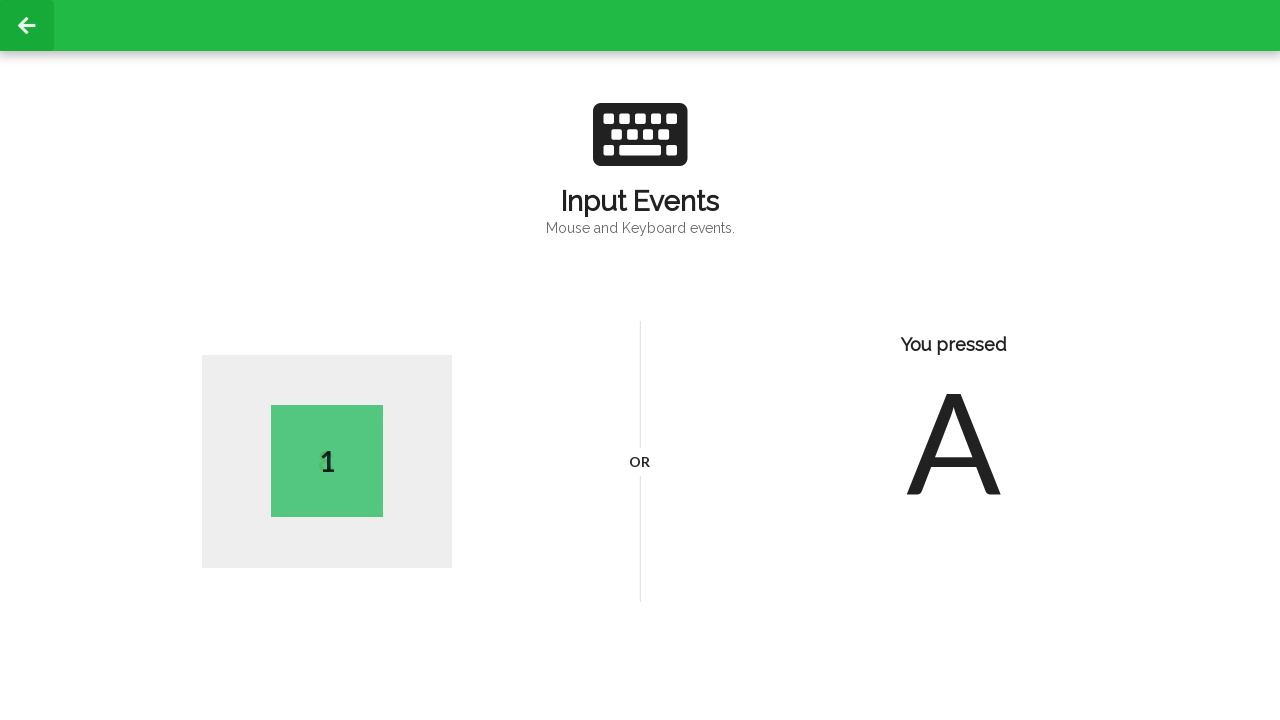

Pressed Ctrl+A to select all text
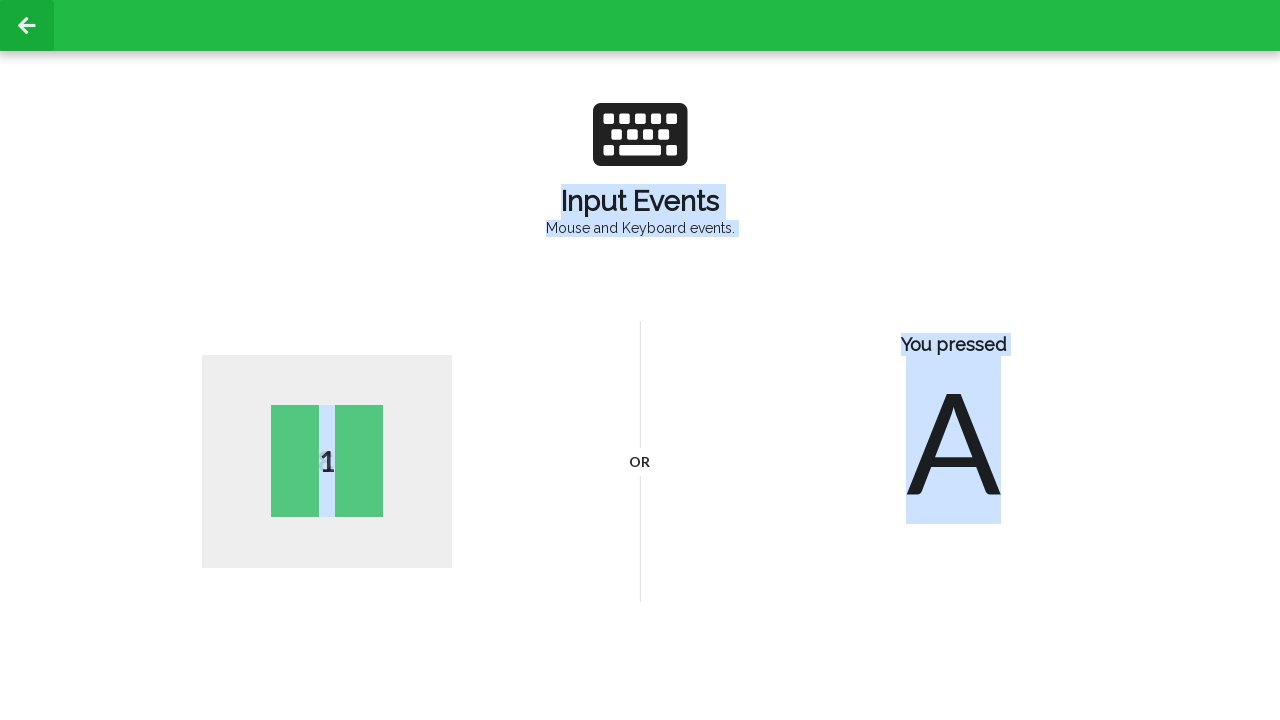

Pressed Ctrl+C to copy selected text
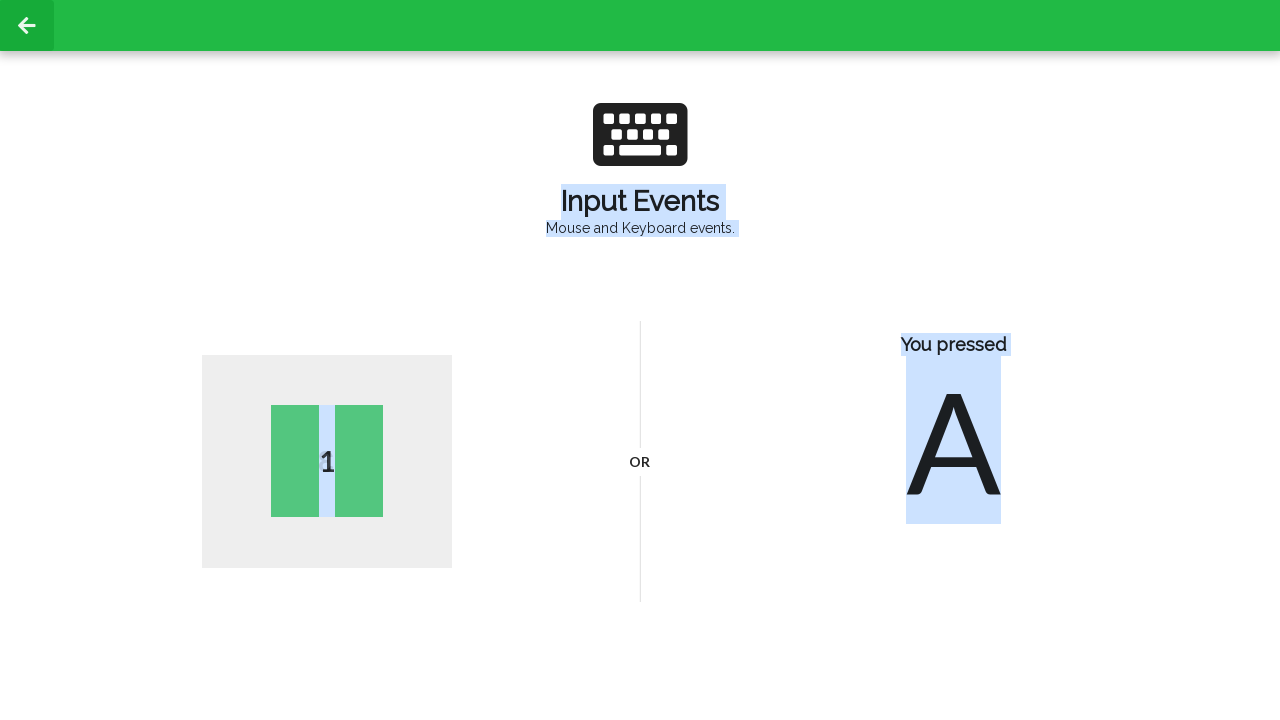

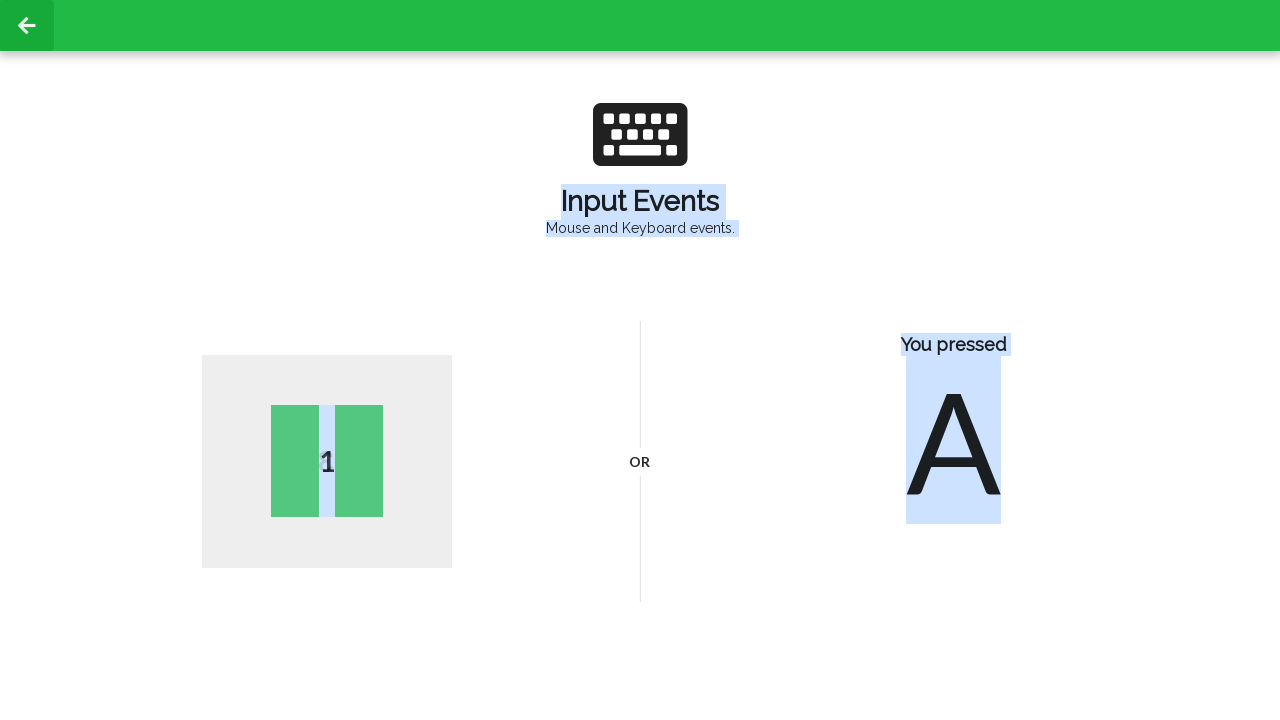